Navigates to DuckDuckGo homepage and verifies the page title is loaded correctly

Starting URL: https://duckduckgo.com

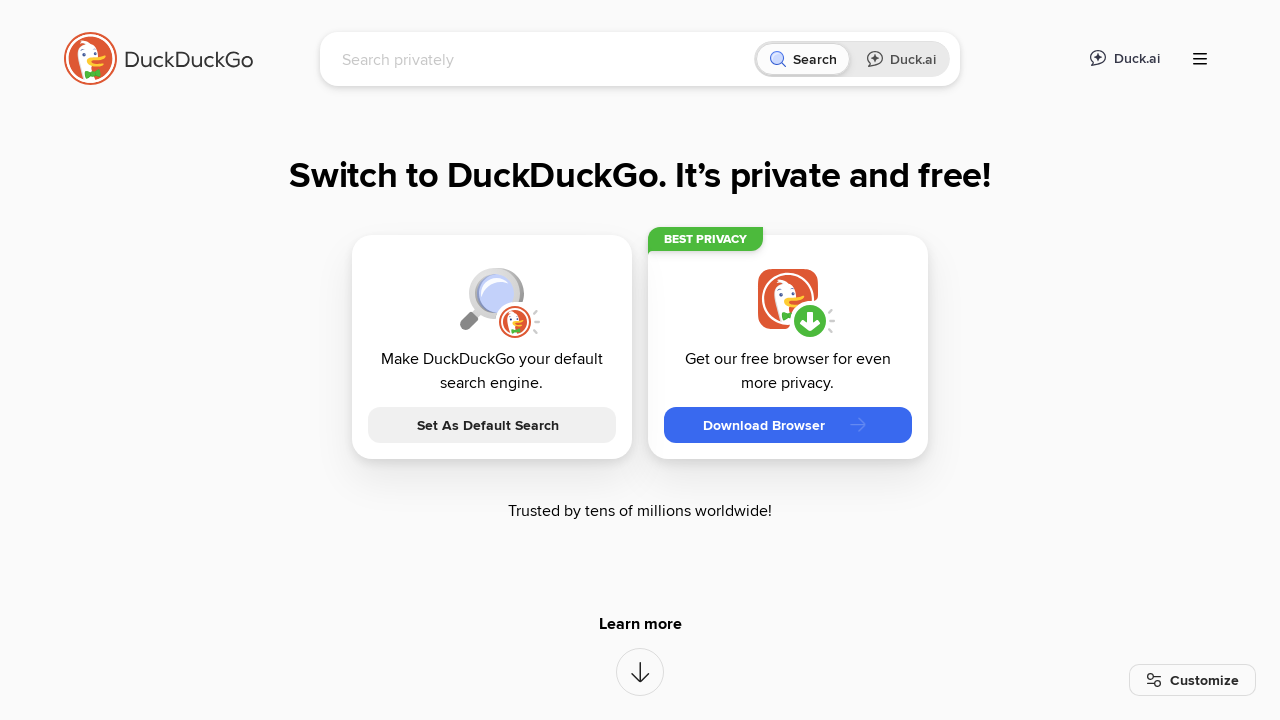

Waited for page to reach domcontentloaded state
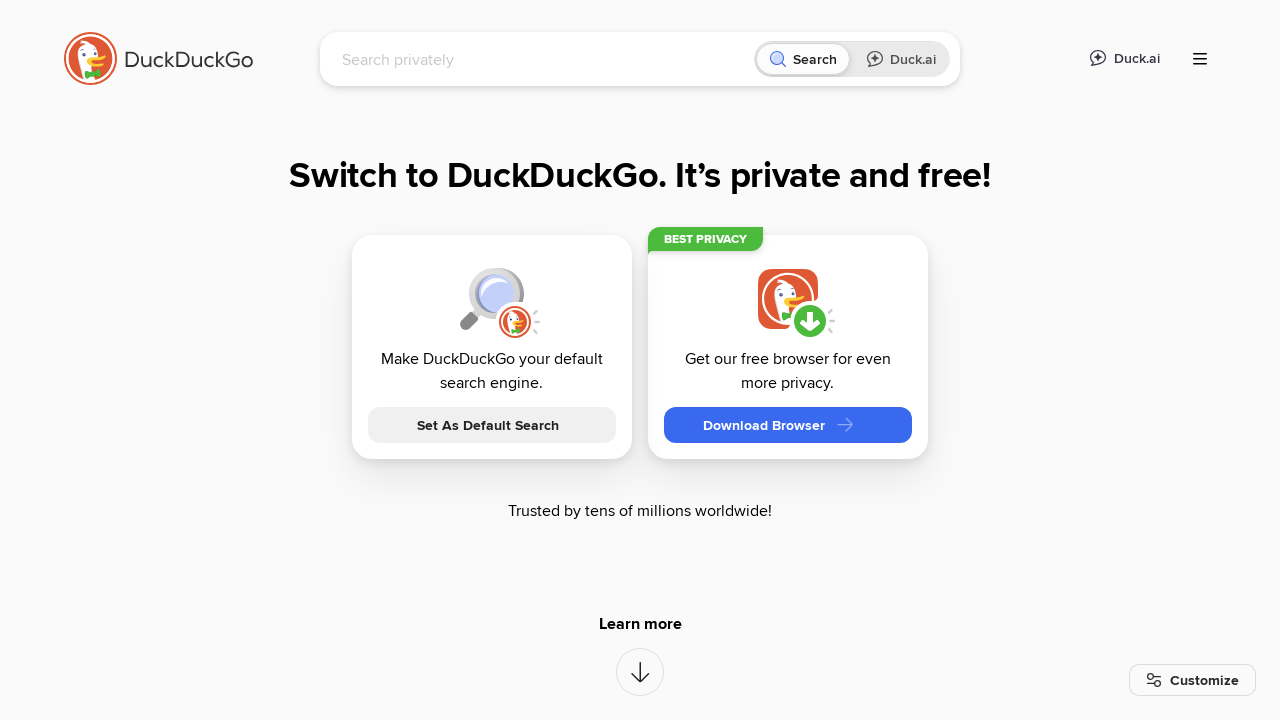

Retrieved page title
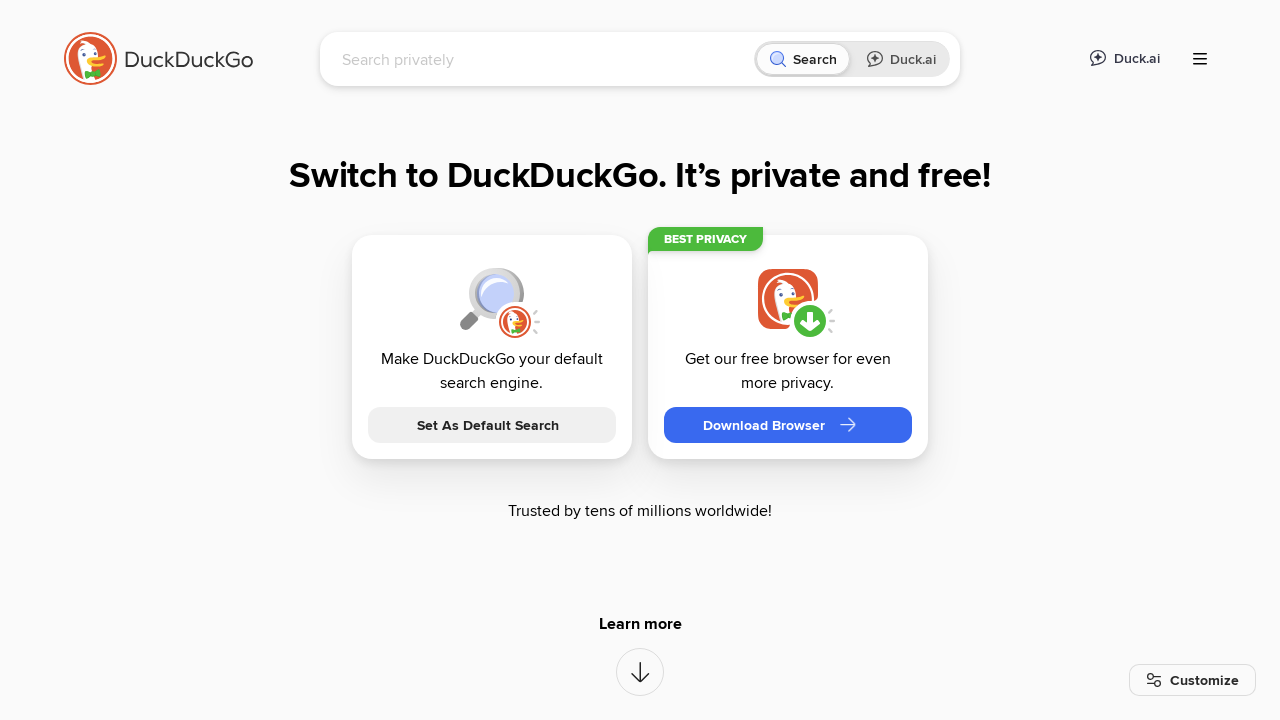

Verified page title contains 'DuckDuckGo': DuckDuckGo - Protection. Privacy. Peace of mind.
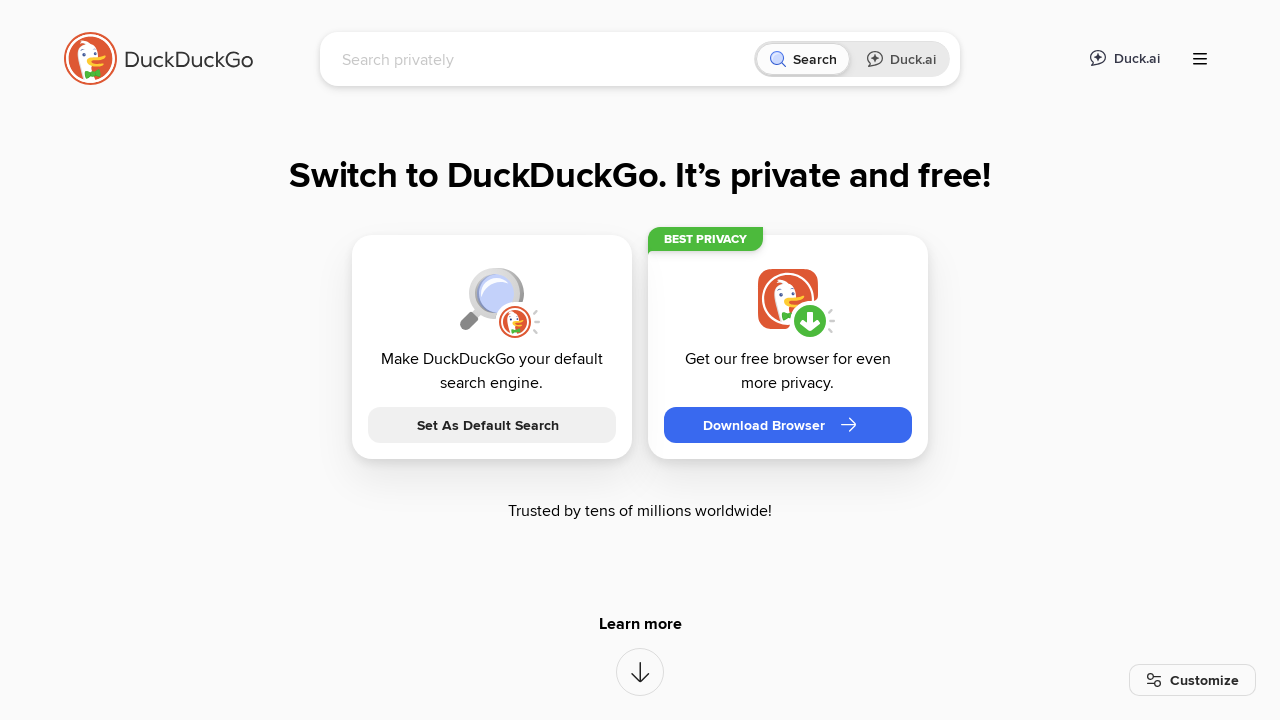

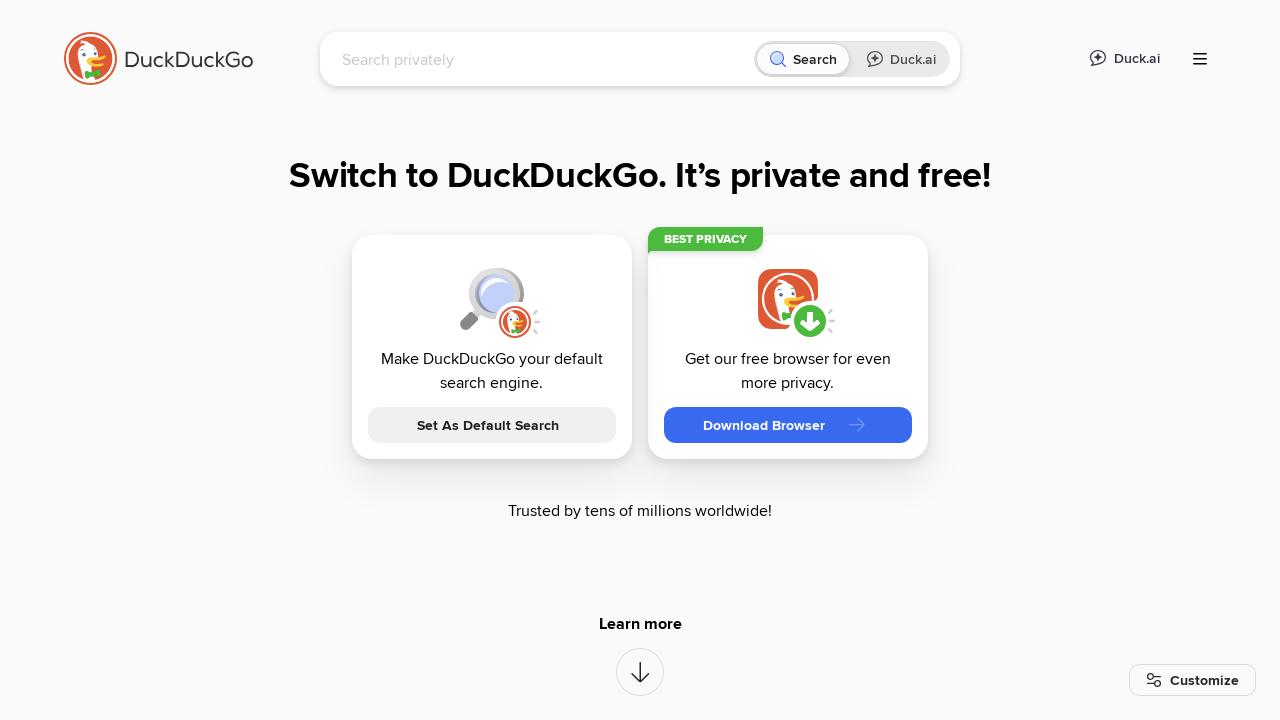